Tests adding a movie to favorites by hovering over a movie element and clicking the add to favorites button that appears

Starting URL: https://kemeldev.github.io/WatchTogether

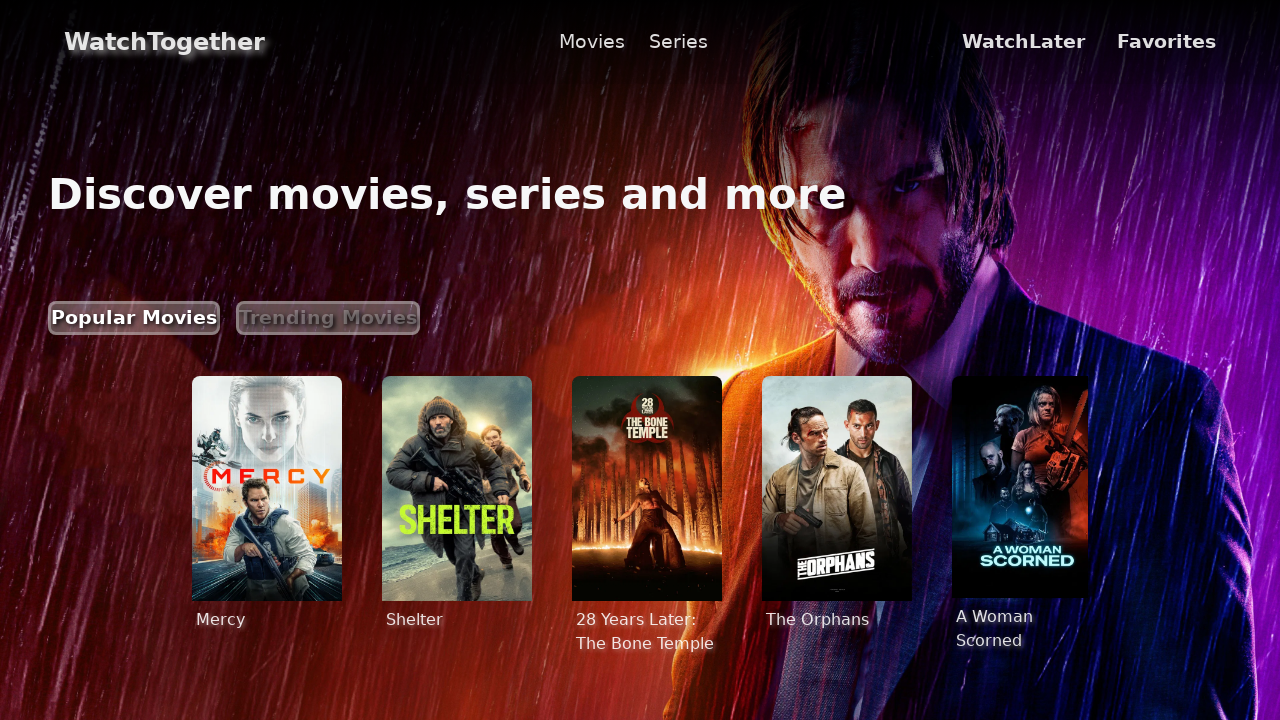

Movie element loaded
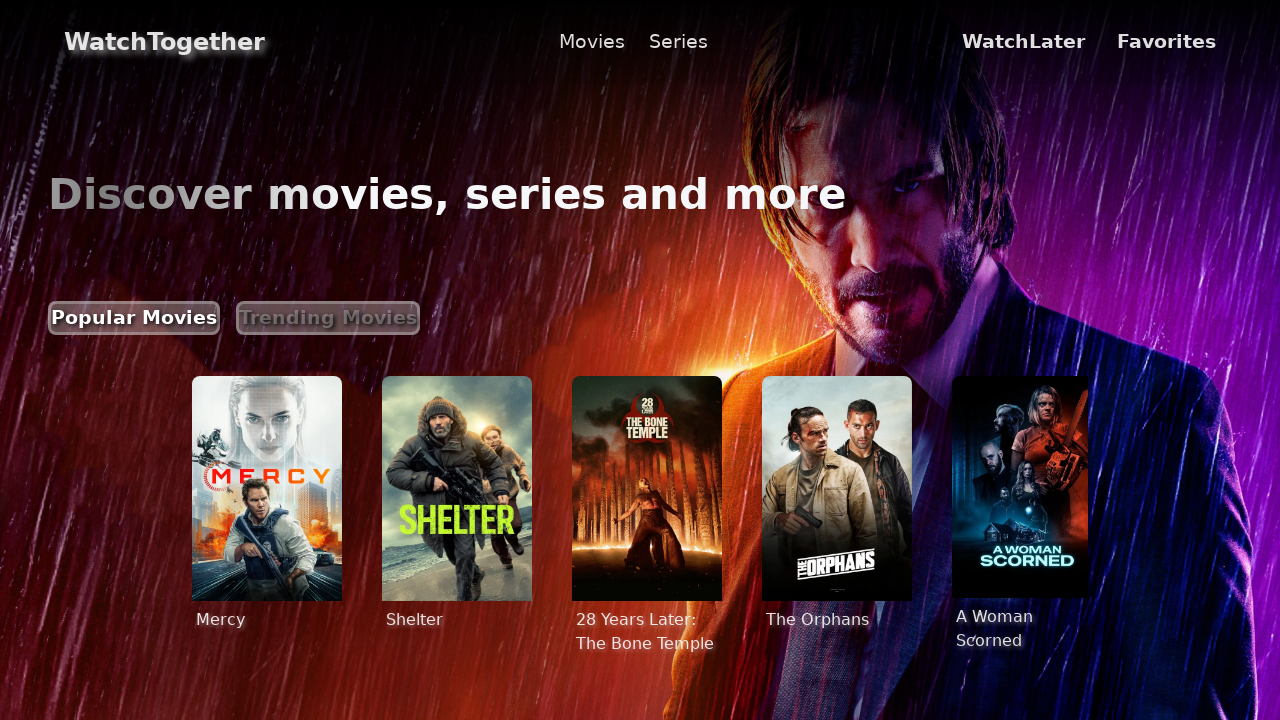

Hovered over movie element to reveal add to favorites button at (837, 504) on xpath=/html/body/div/section/div/div[4]/div/div/a[4]/div/div/div[1]
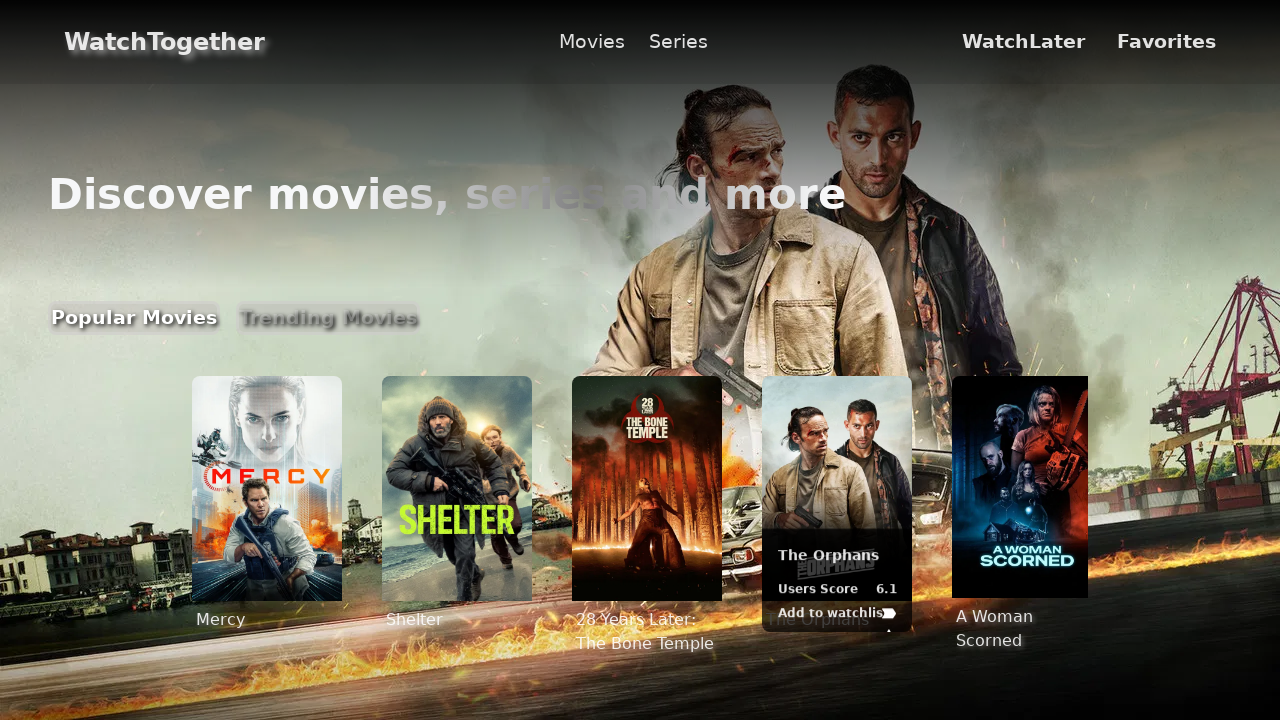

Add to favorites button appeared
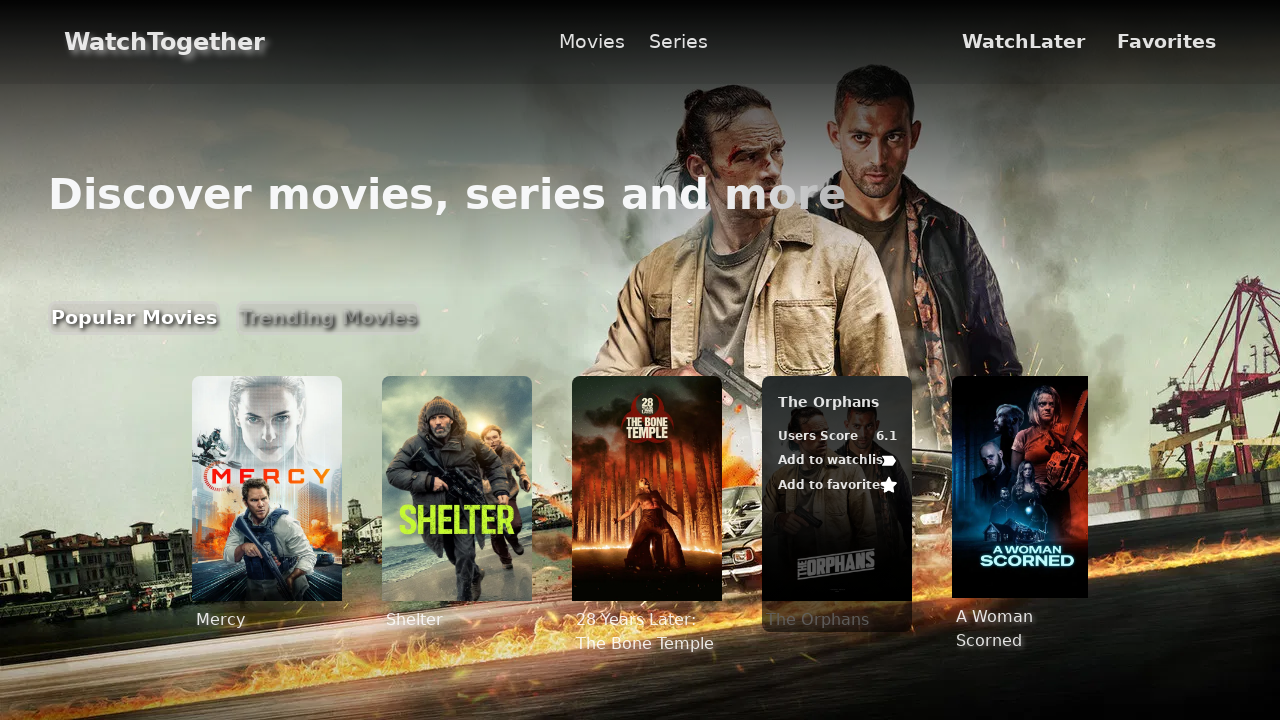

Clicked add to favorites button
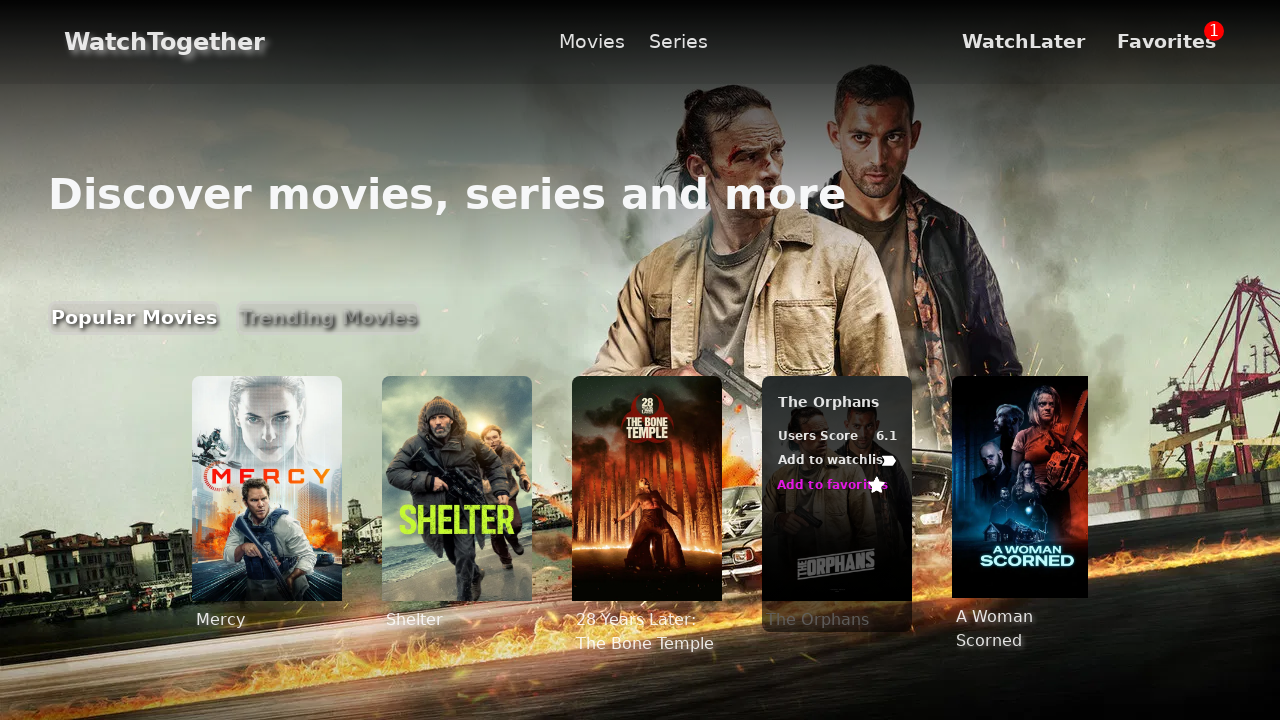

Waited for favorites notification to update
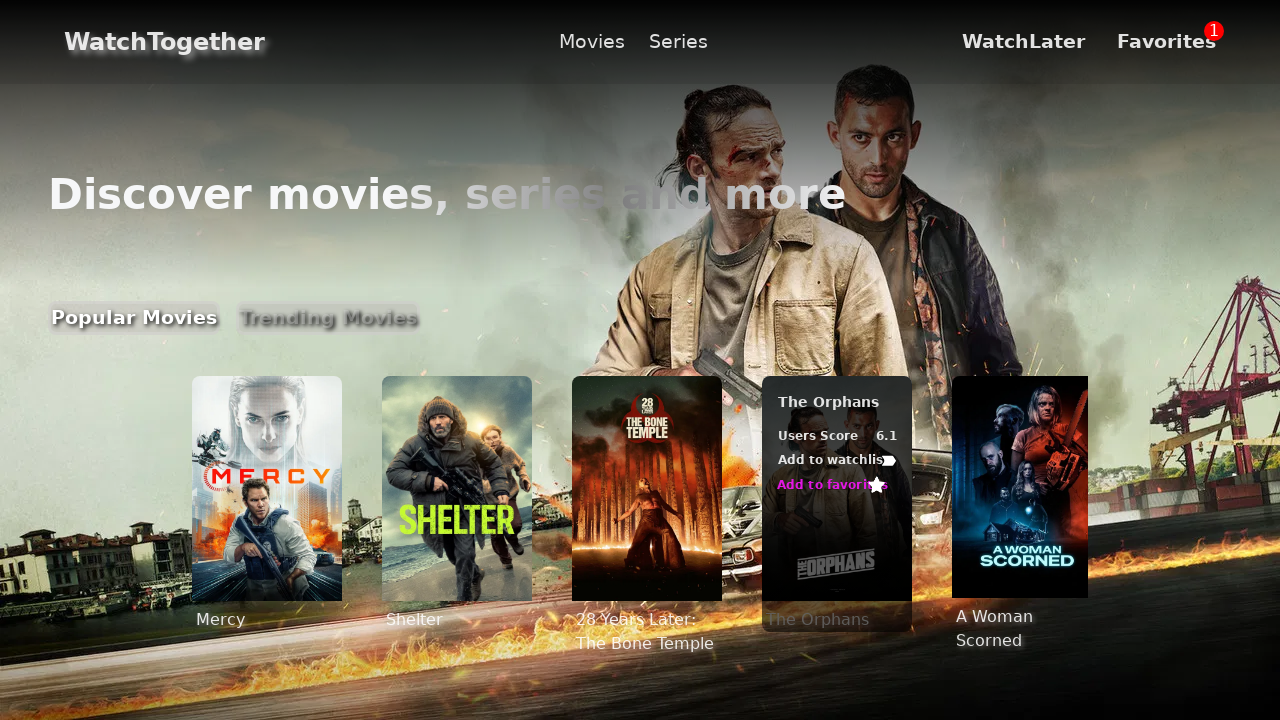

Favorites notification appeared successfully
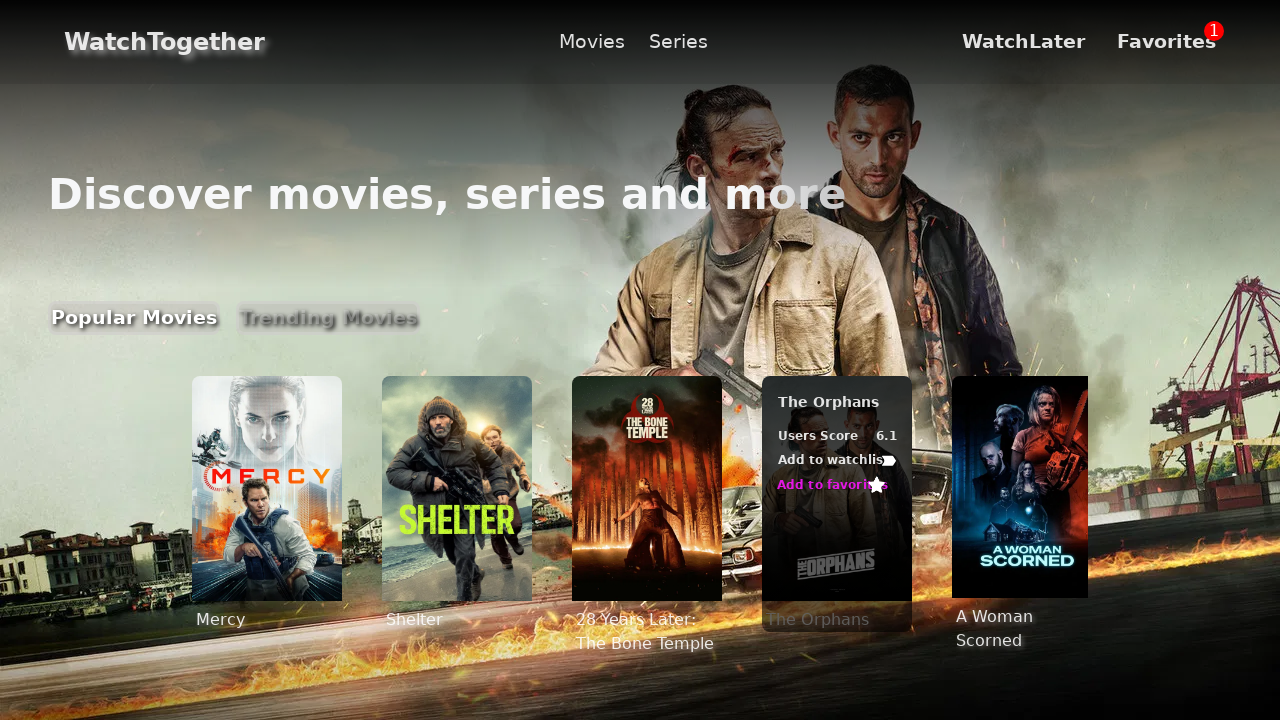

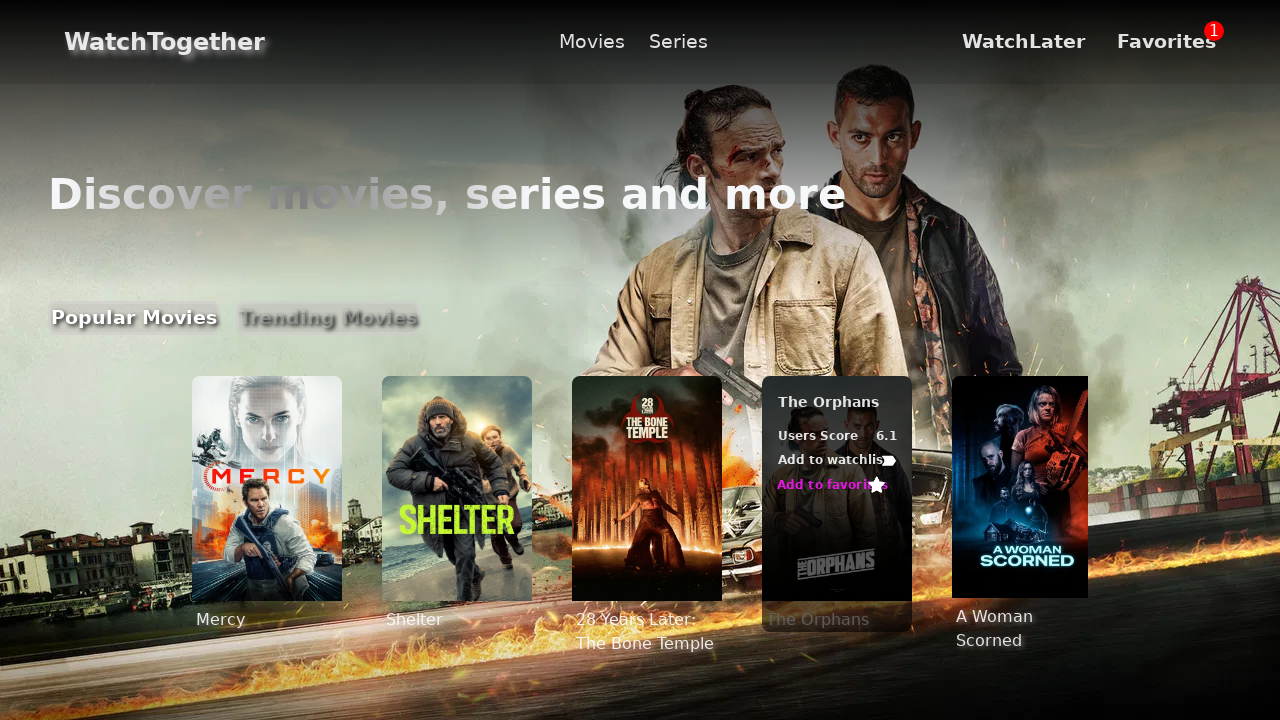